Tests password reset functionality by entering an invalid username/email and verifying the error message displayed

Starting URL: https://login1.nextbasecrm.com/?forgot_password=yes

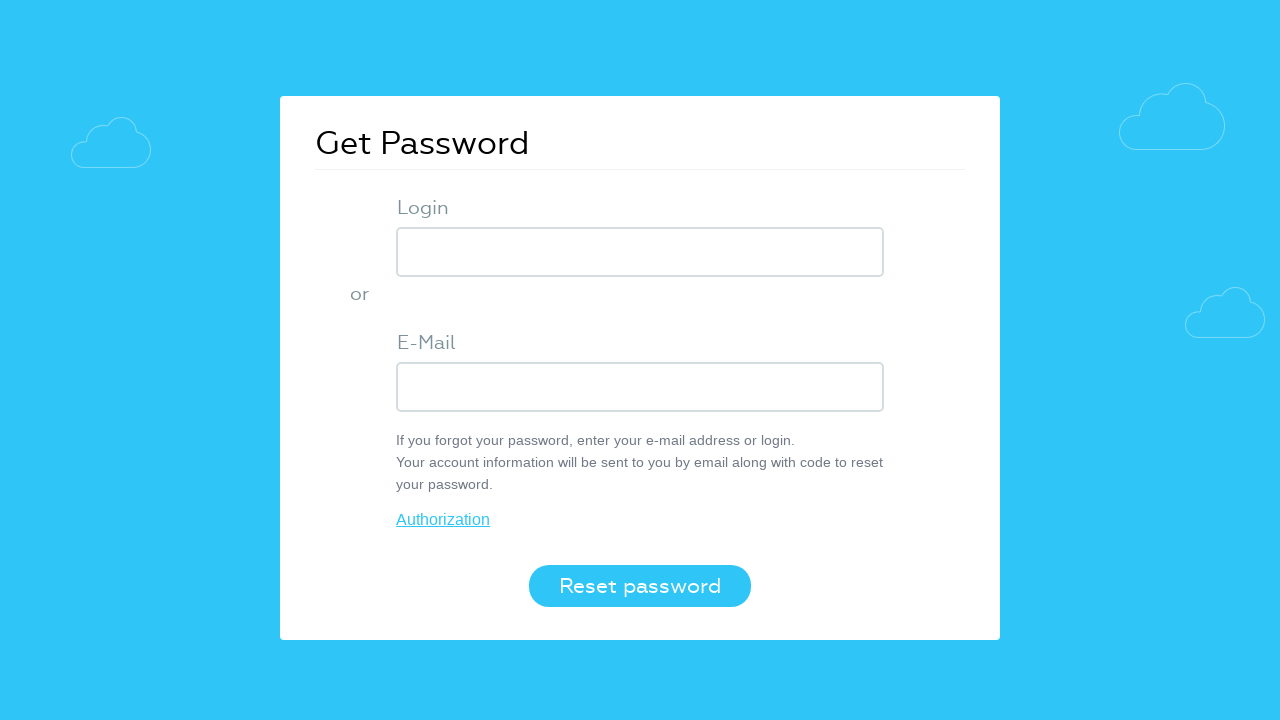

Entered invalid username '!@#!@#!@$' into login field on input.login-inp
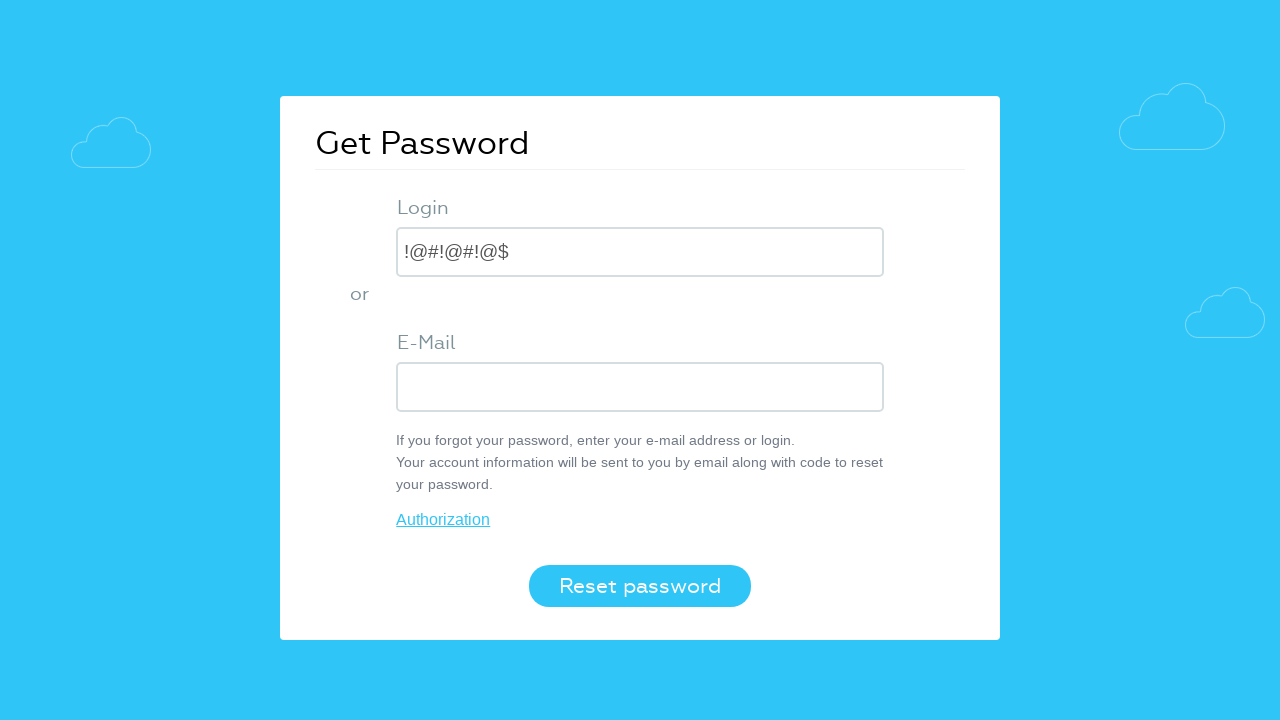

Clicked reset password button at (640, 586) on button.login-btn
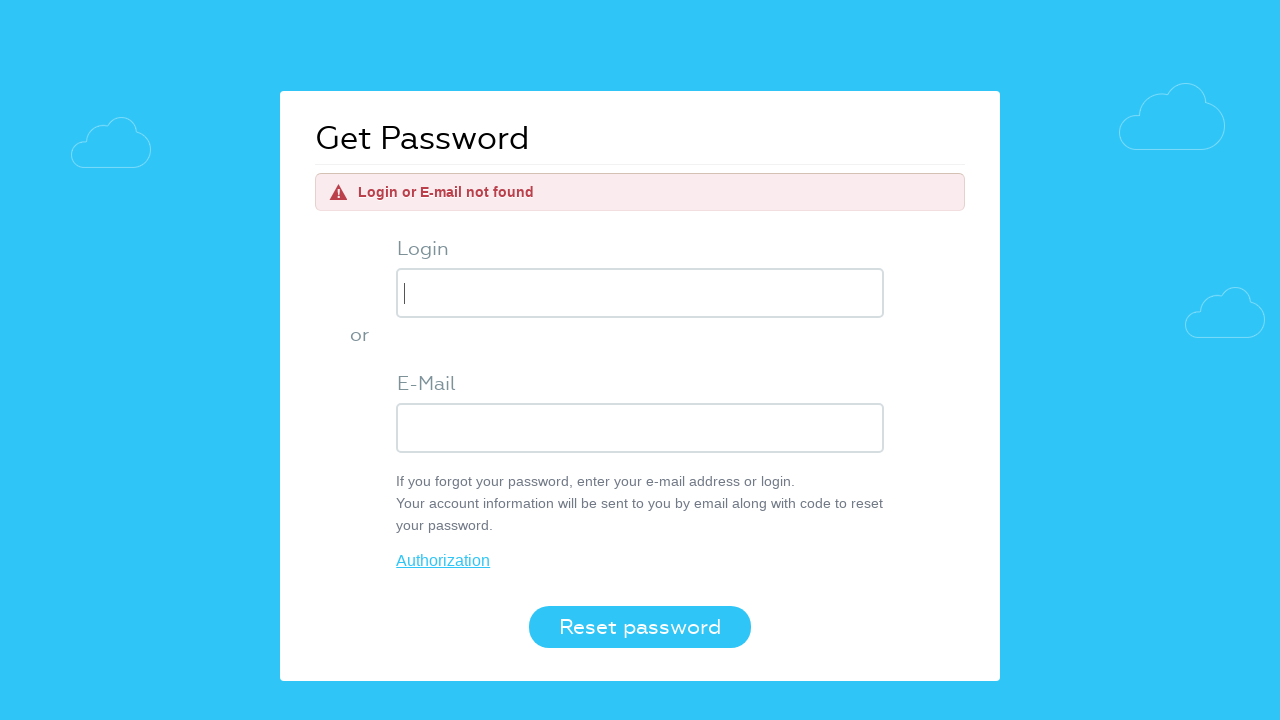

Error message element loaded
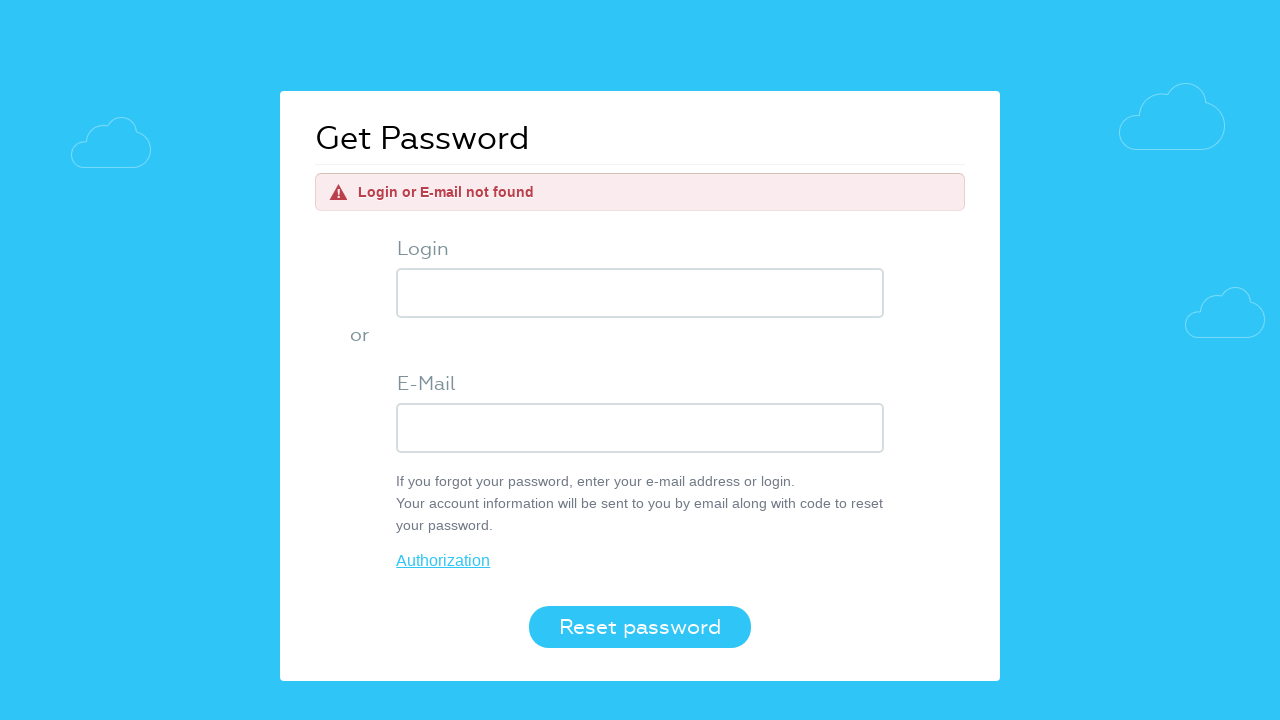

Retrieved error message text: 'Login or E-mail not found'
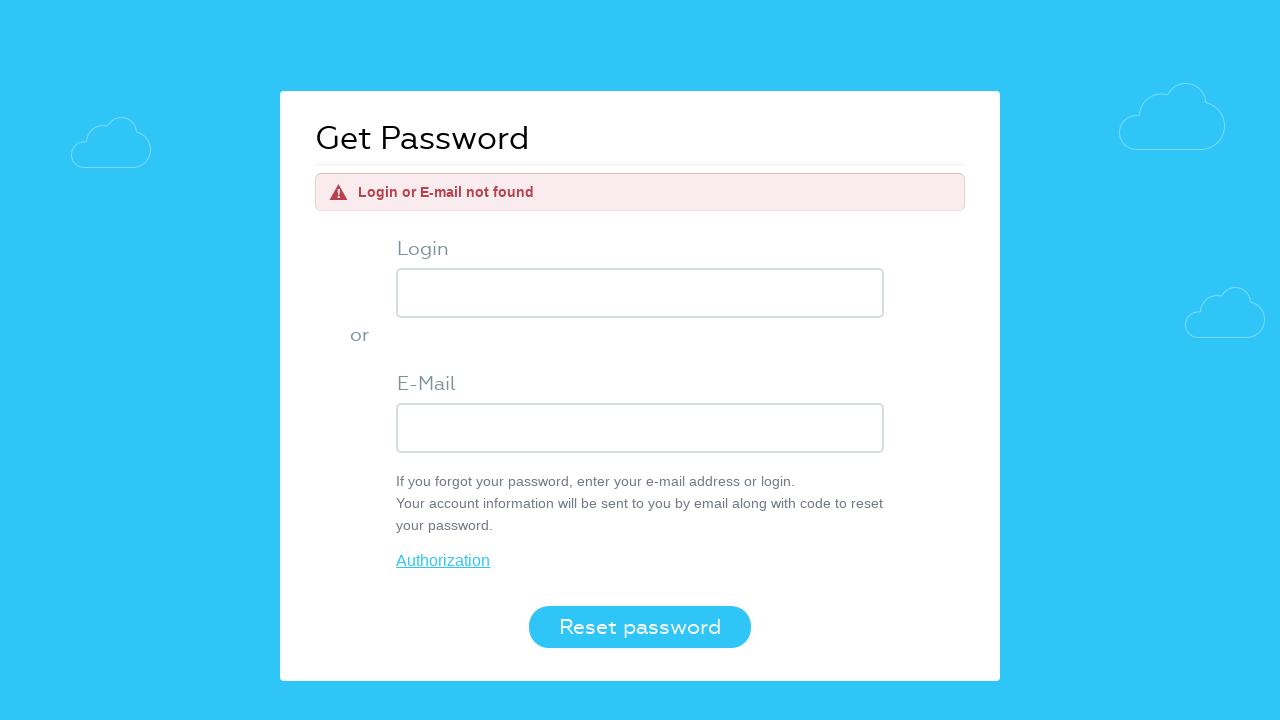

Verified error message displays 'Login or E-mail not found'
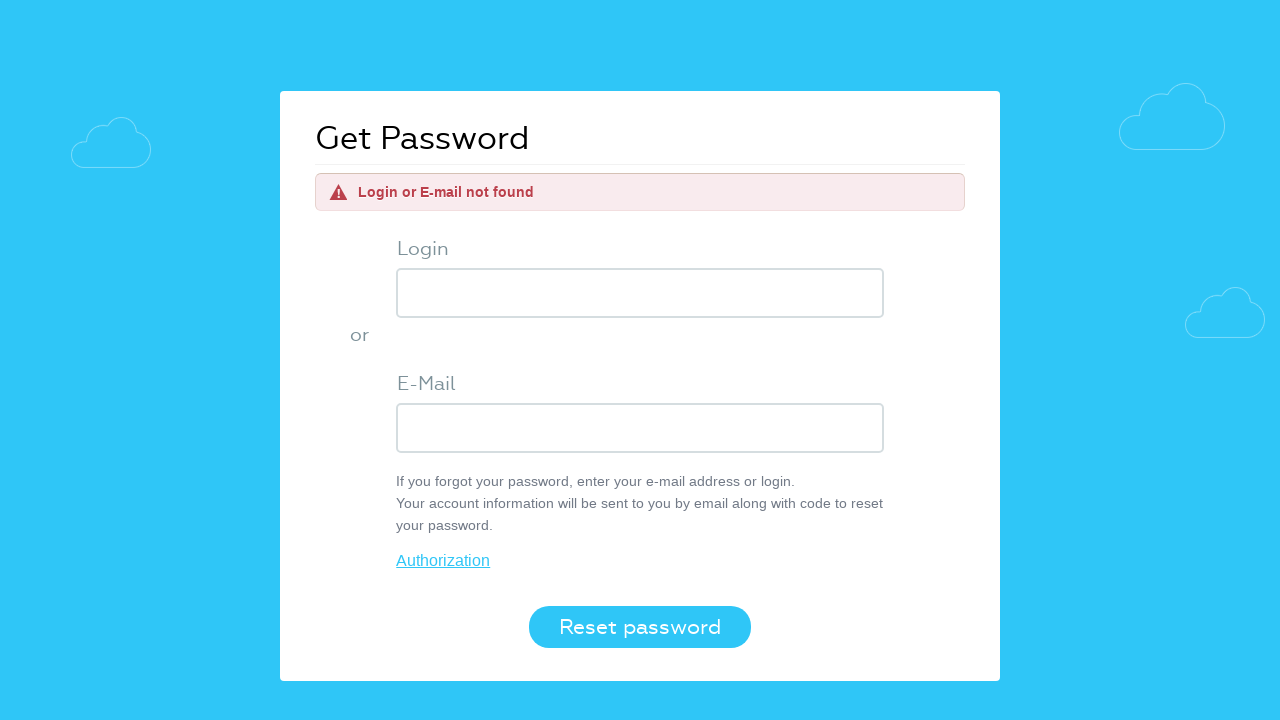

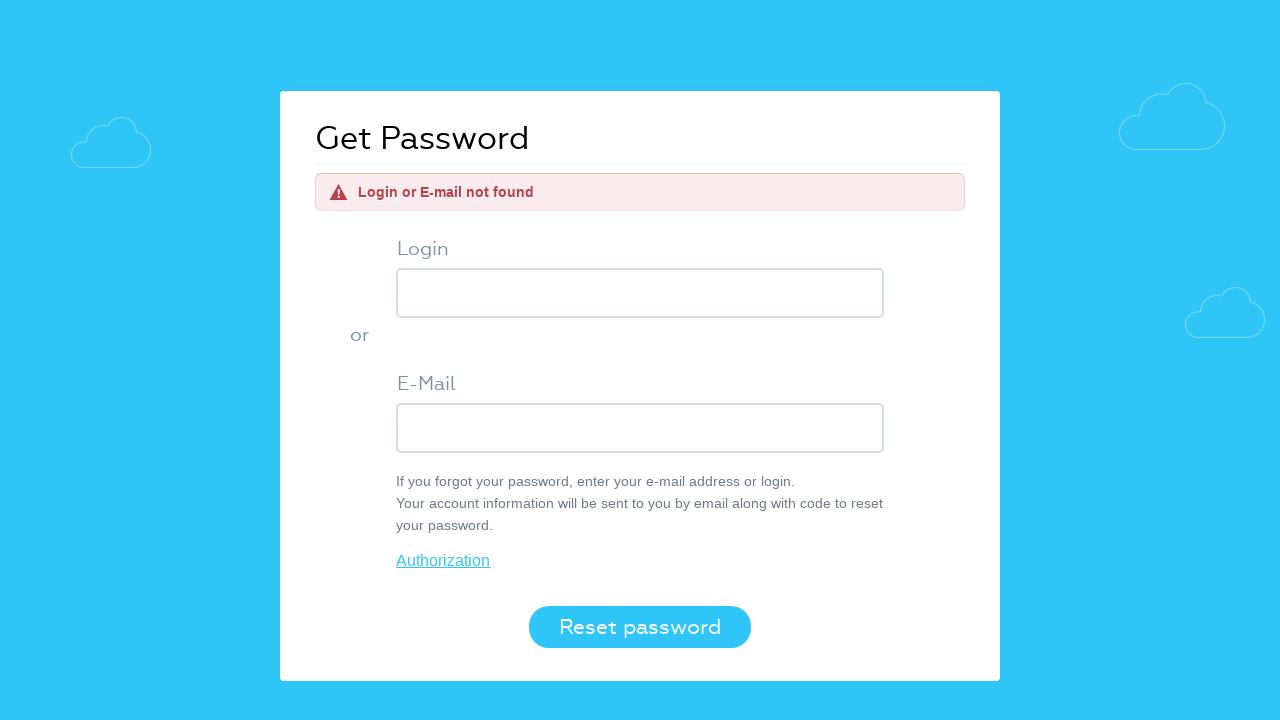